Tests selecting Apple monitor 24 from Monitors category, adding to cart, verifying visibility, and deleting it.

Starting URL: https://www.demoblaze.com/

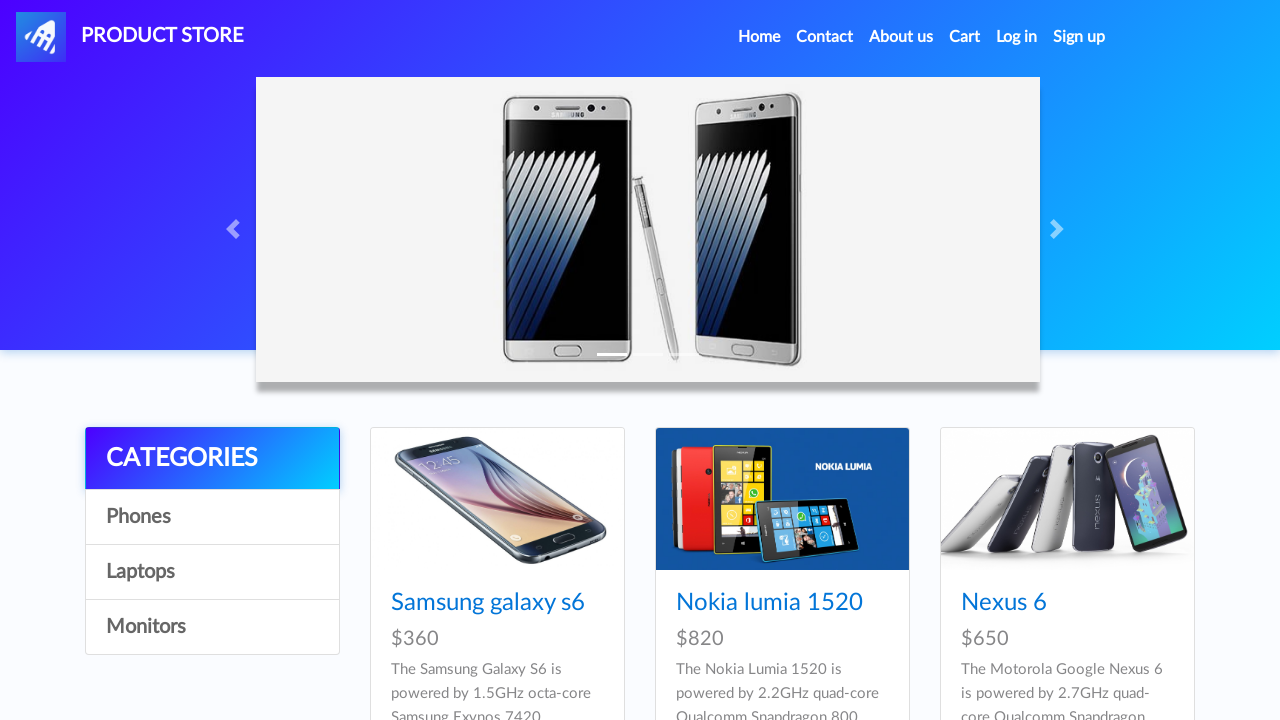

Clicked on Monitors category at (212, 627) on text=Monitors
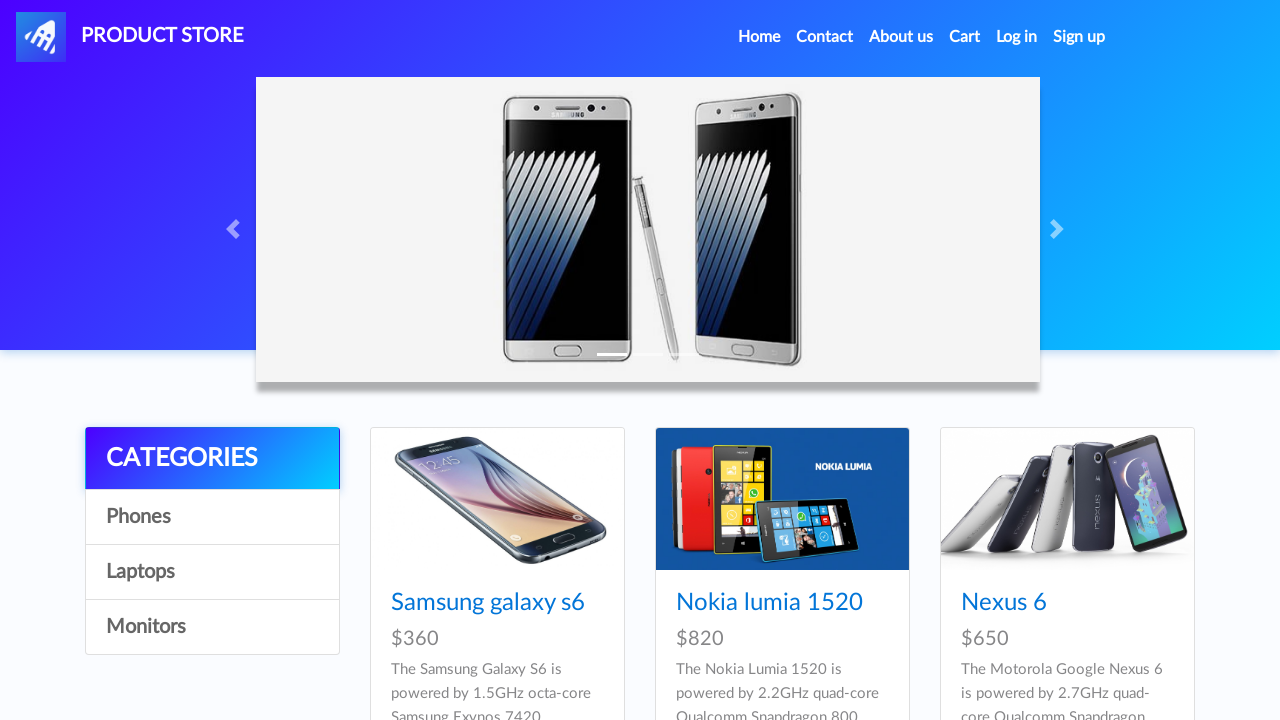

Waited 2 seconds for category to load
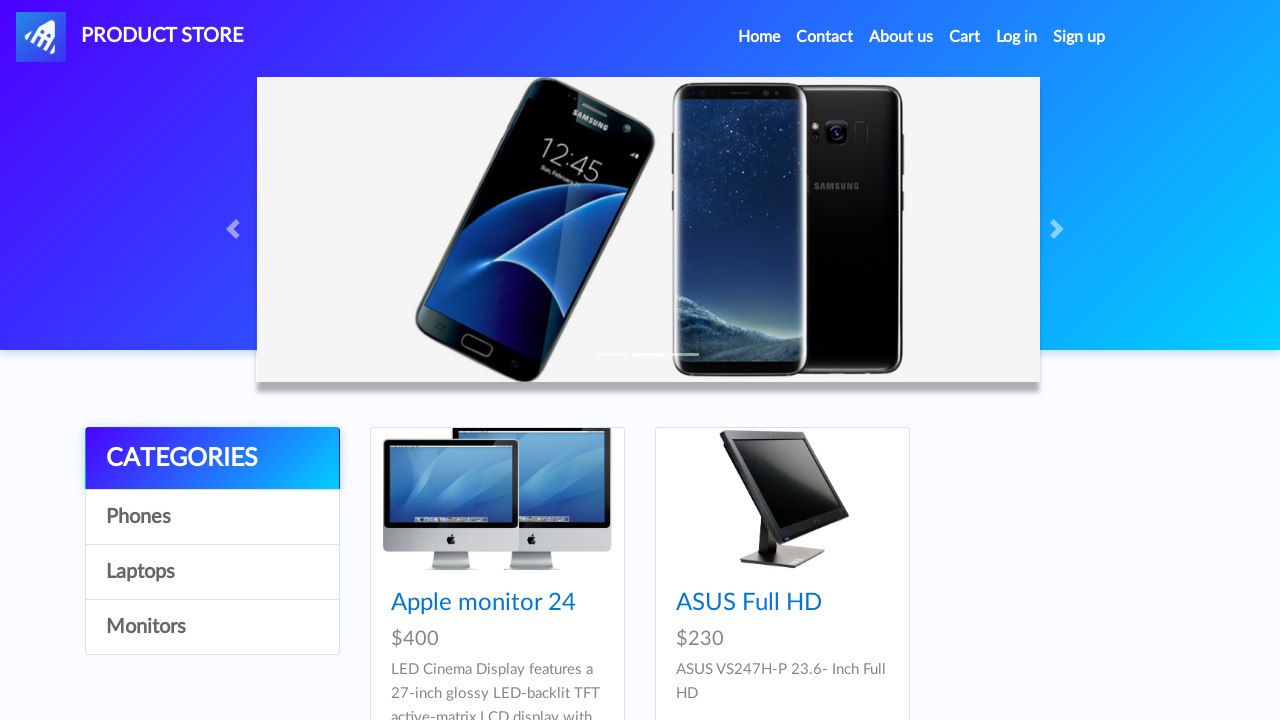

Clicked on Apple monitor 24 product link at (484, 603) on a.hrefch >> internal:has-text="Apple monitor 24"i
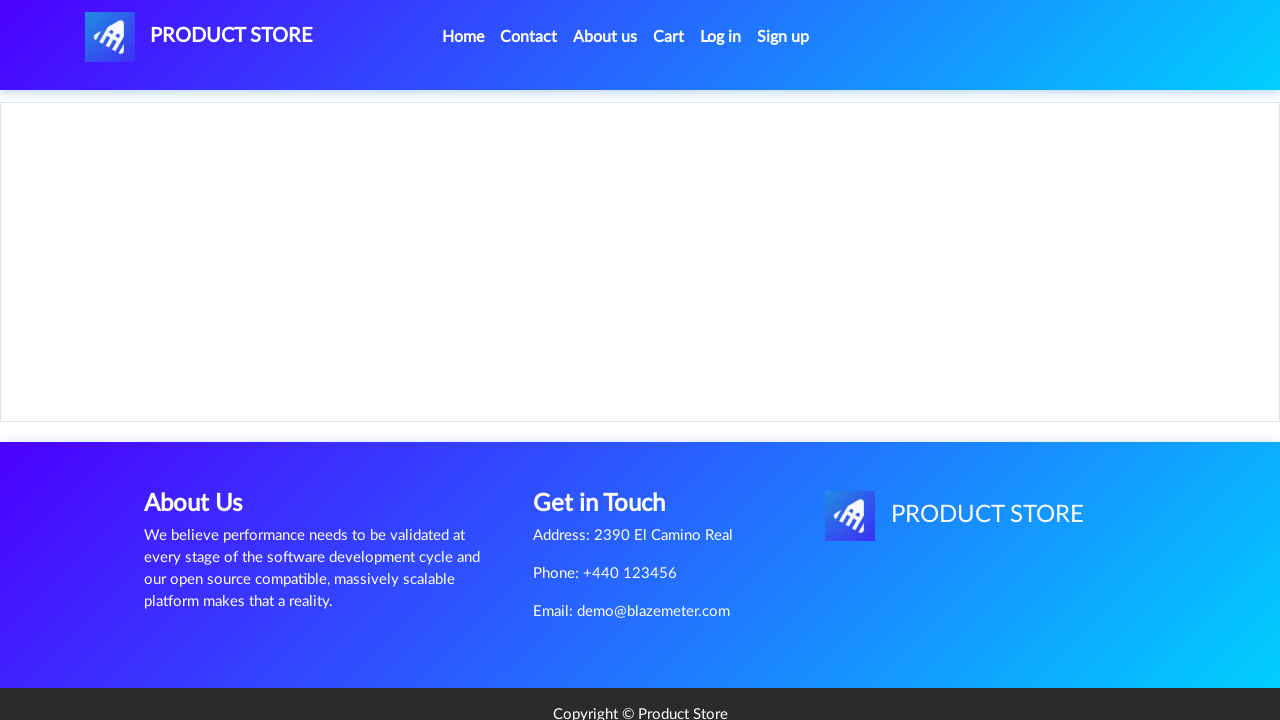

Apple monitor 24 product page loaded
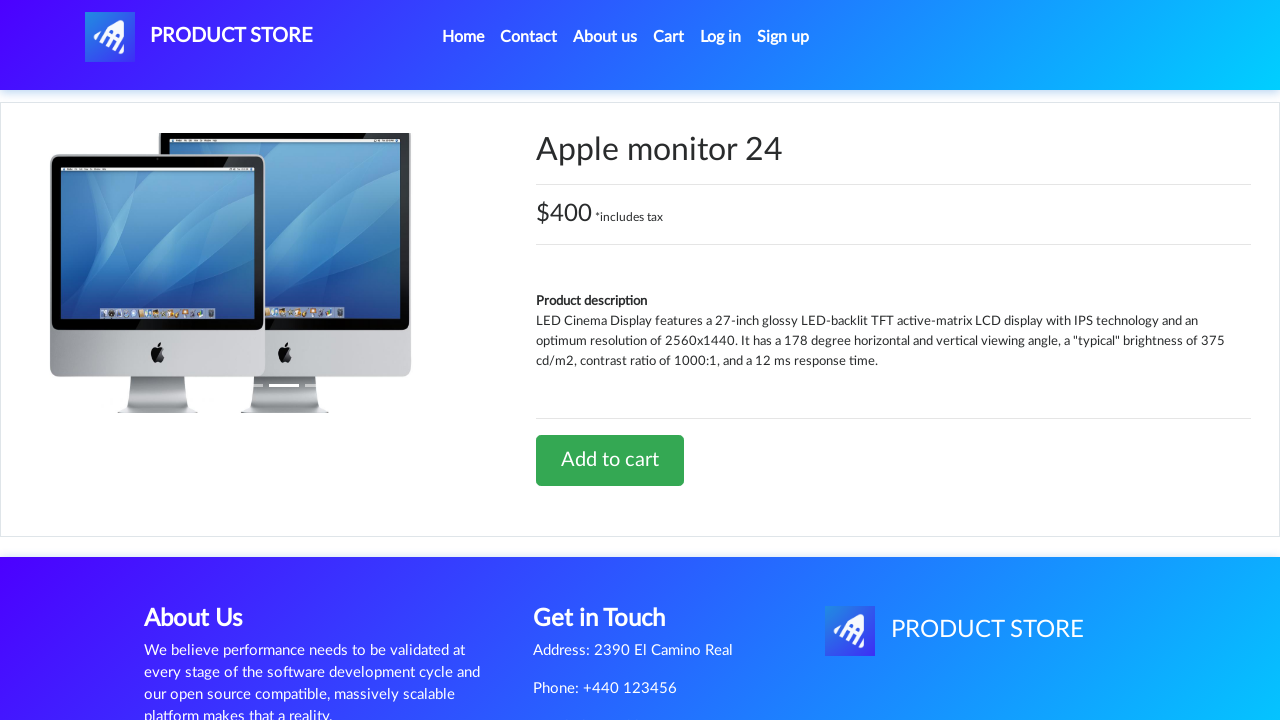

Add to cart button is visible
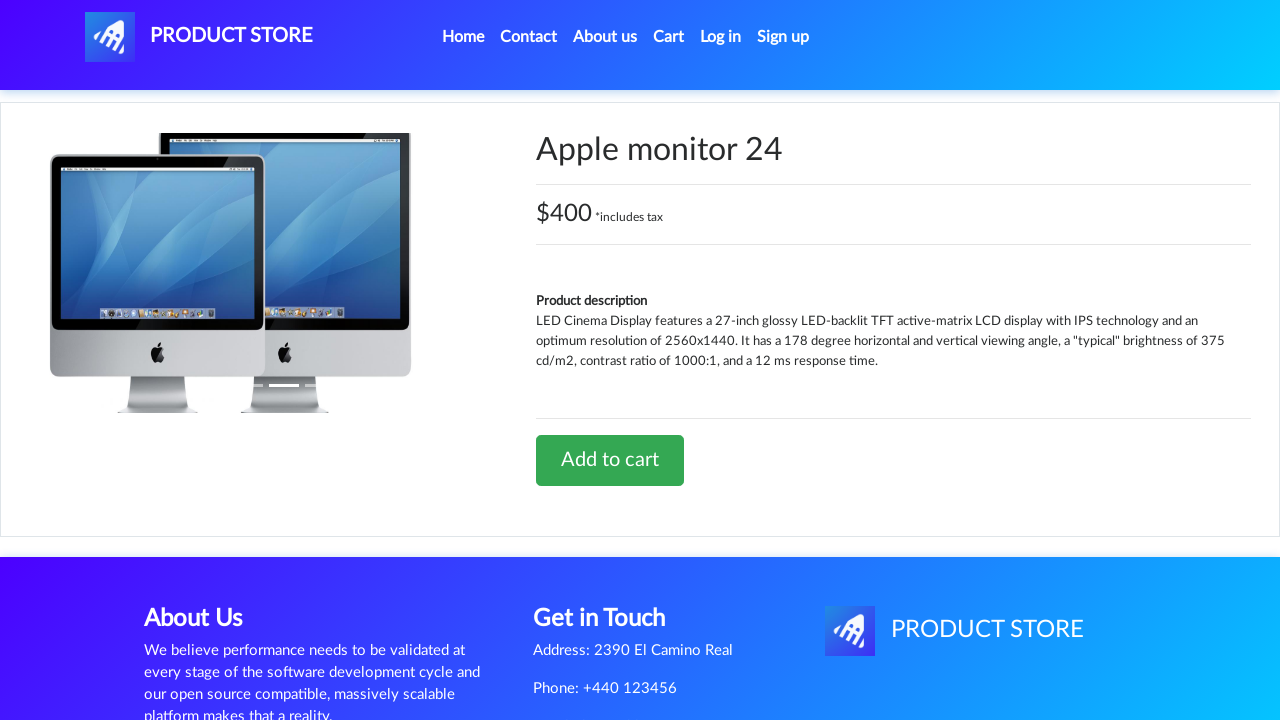

Clicked Add to cart button at (610, 460) on internal:text="Add to cart"i
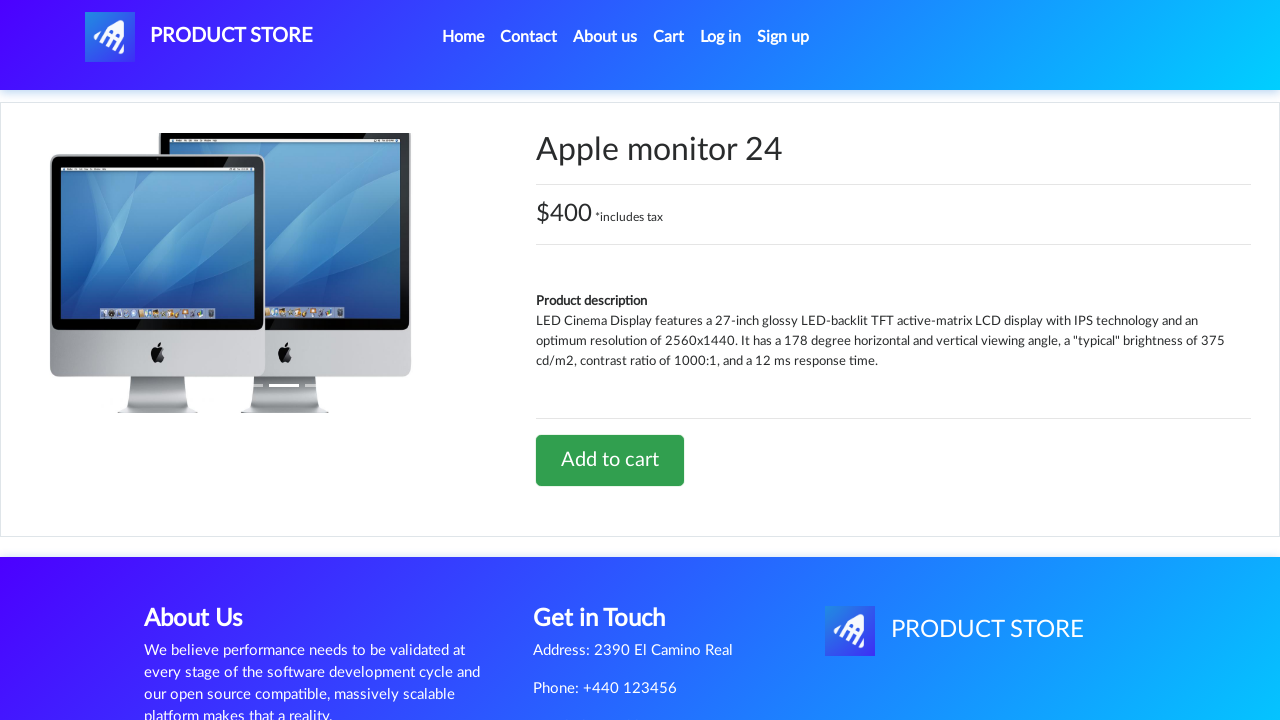

Navigated to Cart page at (669, 37) on a.nav-link >> internal:has-text="Cart"i
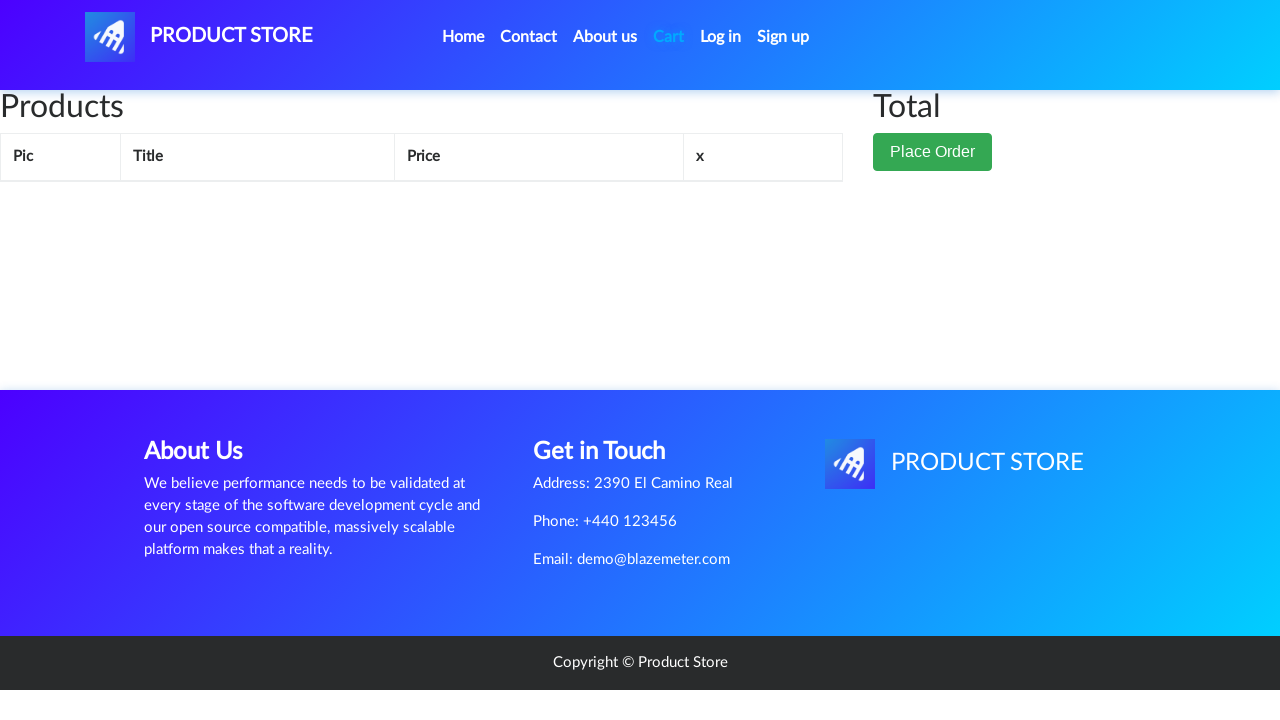

Verified Apple monitor 24 is visible in cart
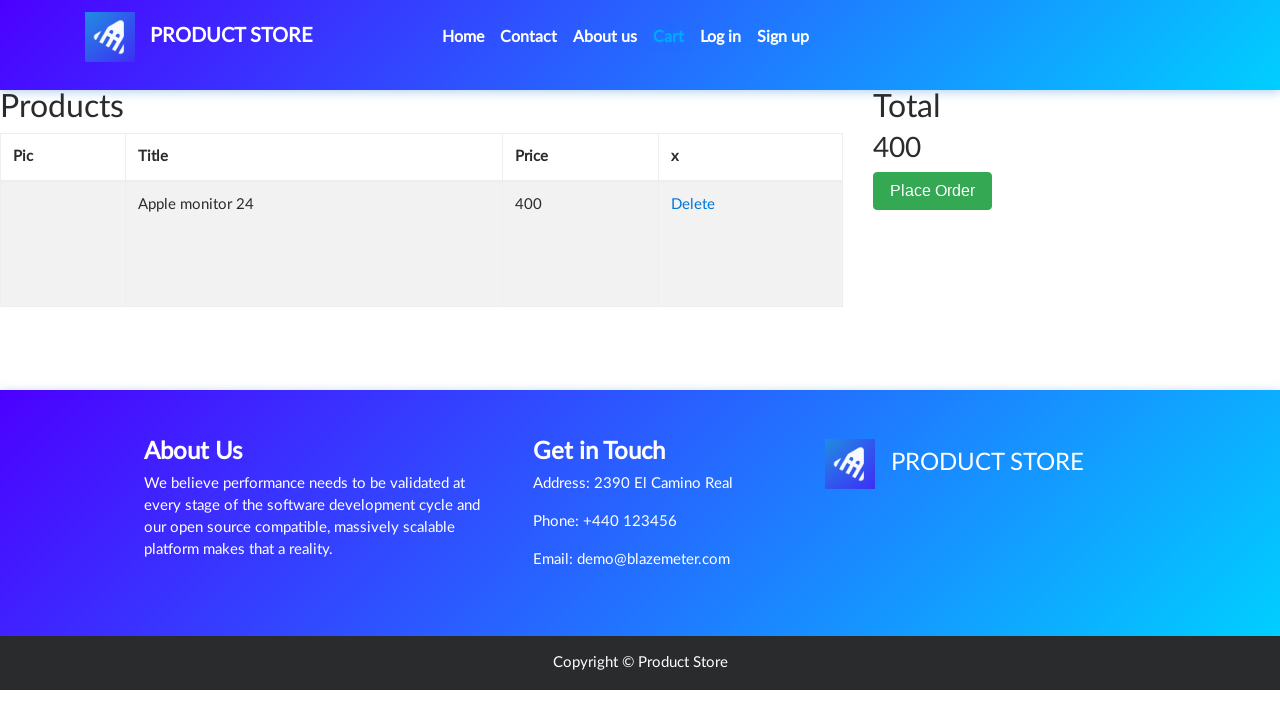

Clicked Delete button to remove item from cart at (693, 205) on internal:text="Delete"i
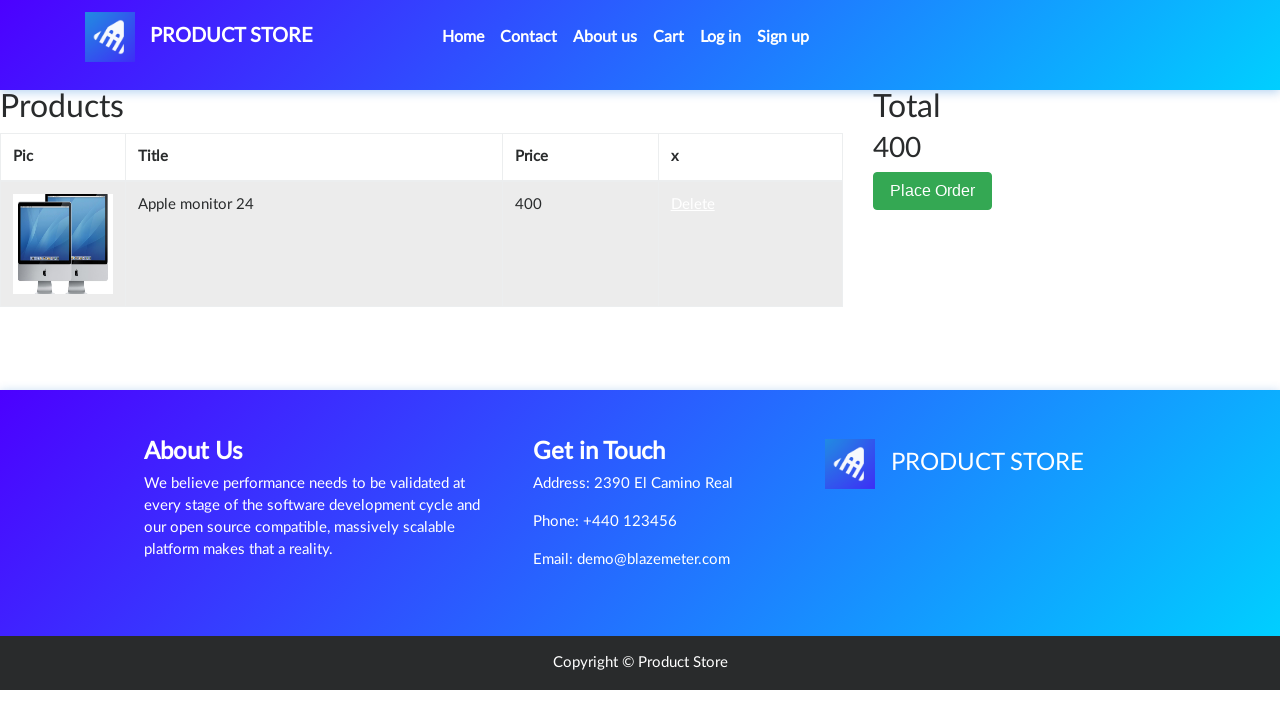

Item removed from cart after 2 second wait
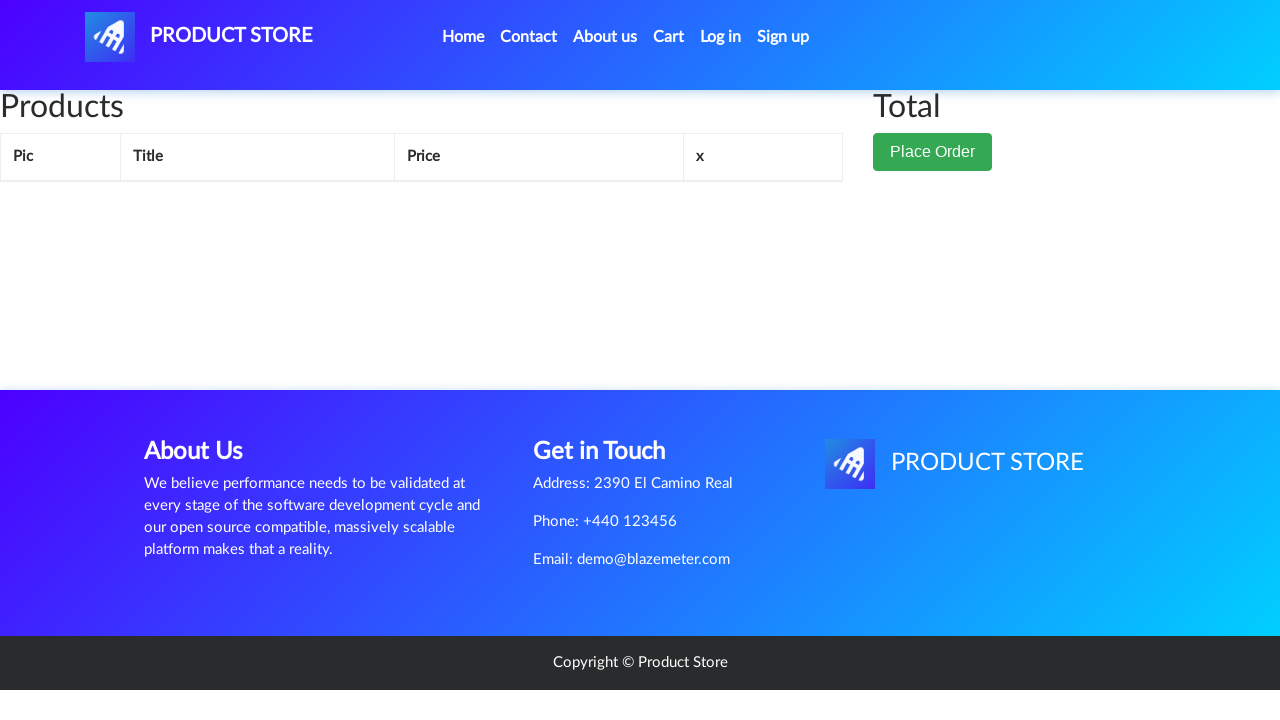

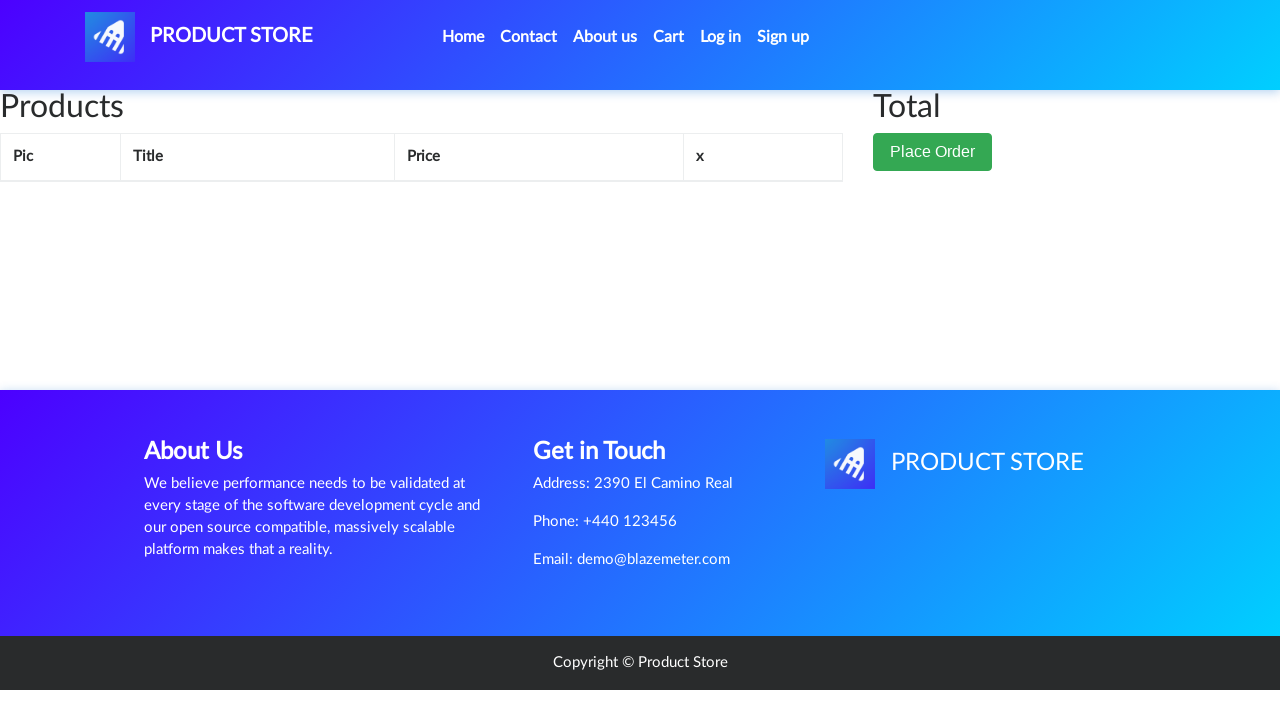